Navigates to YouTube homepage and waits for the page to fully load

Starting URL: https://www.youtube.com/

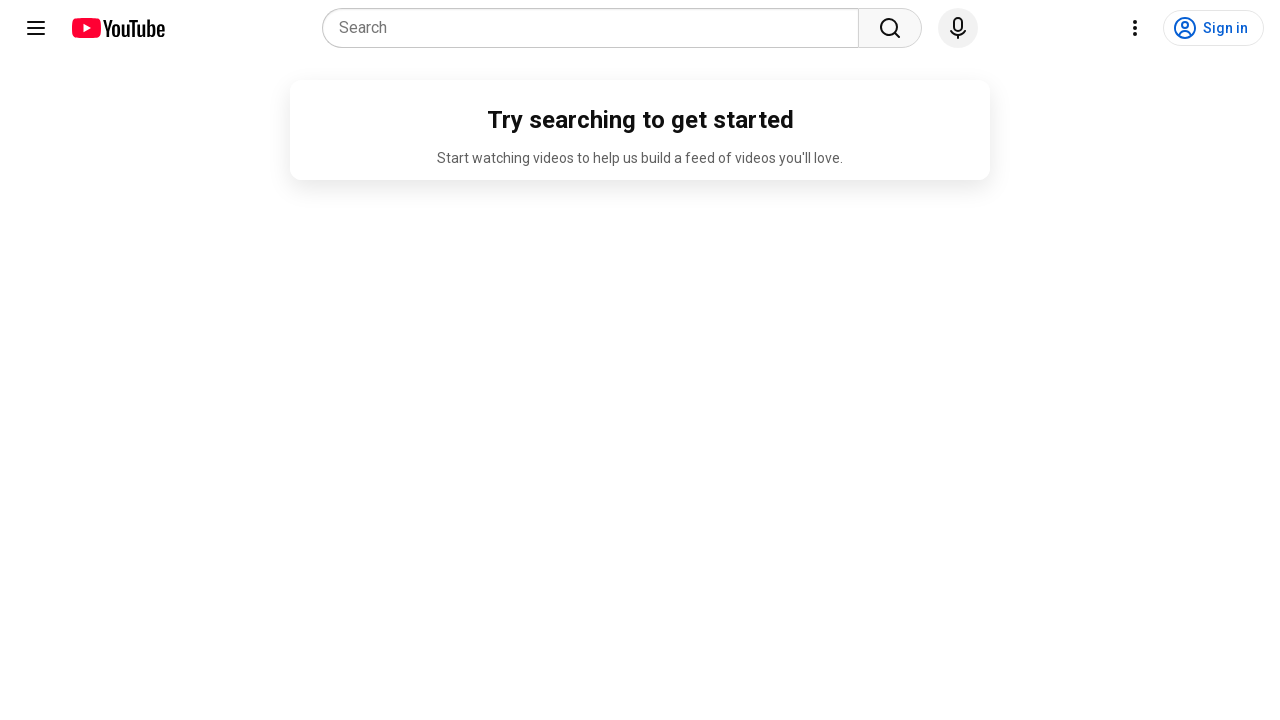

Navigated to YouTube homepage
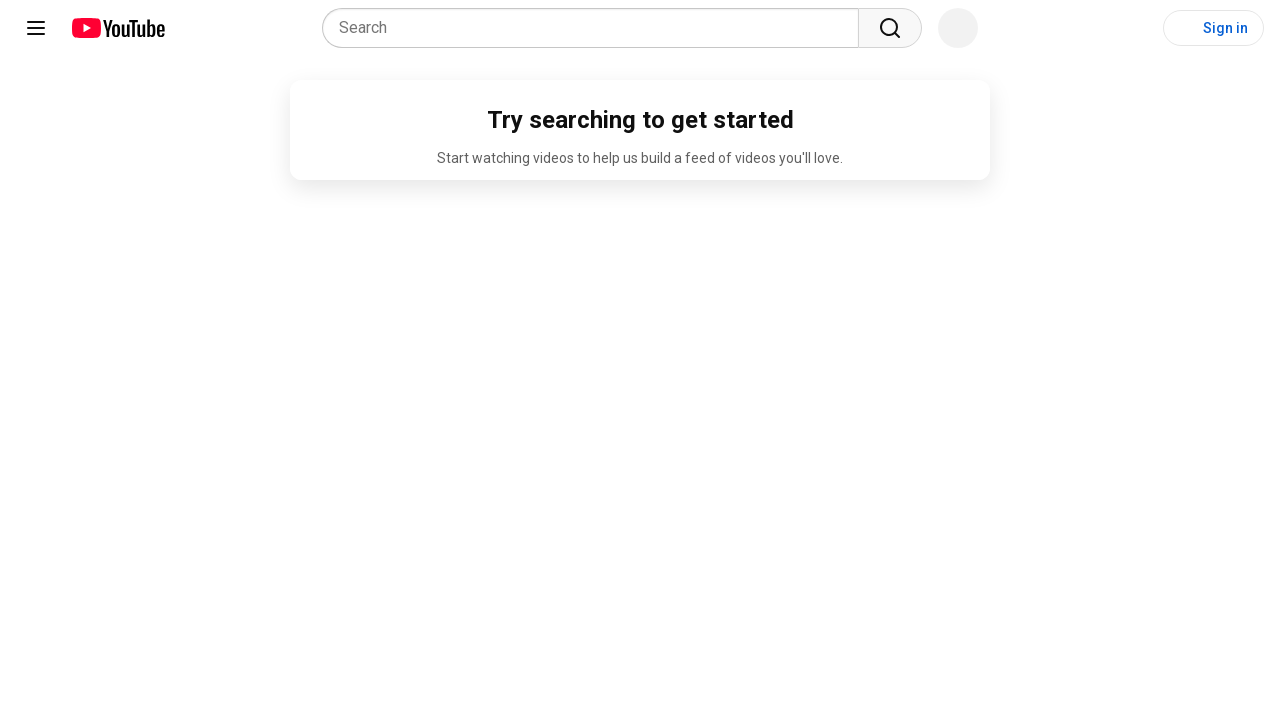

Waited for page to reach network idle state
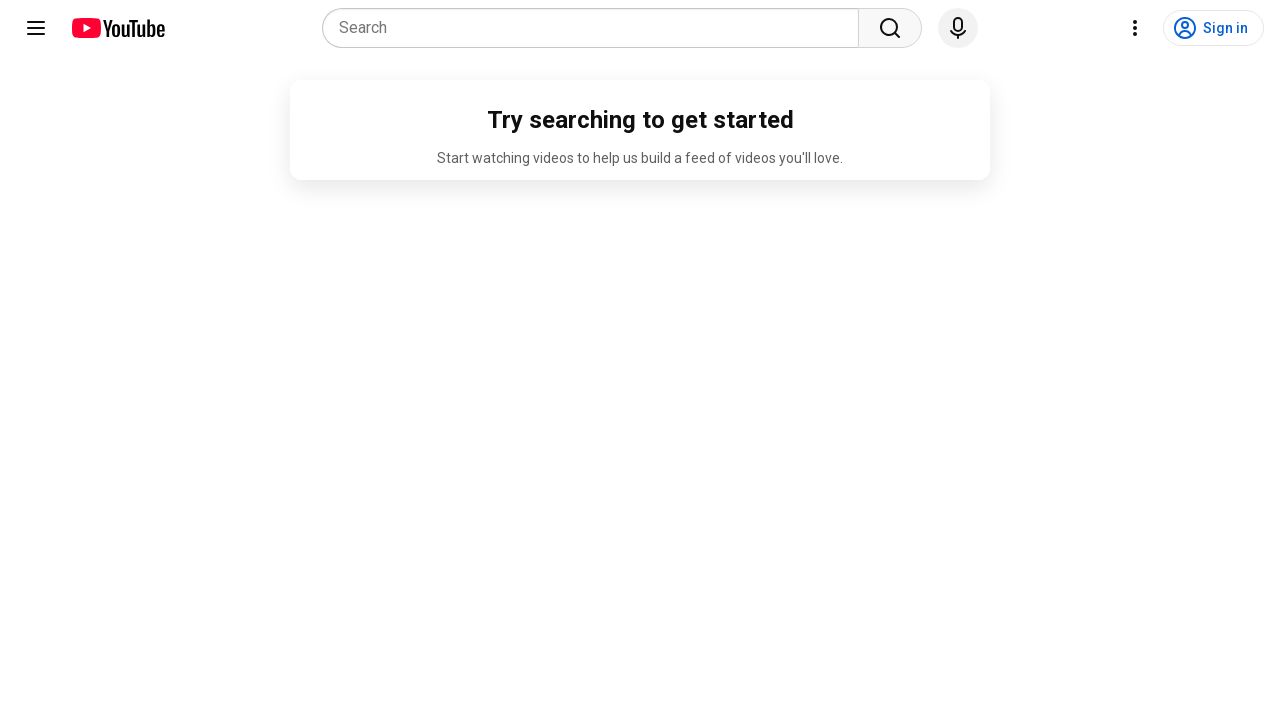

Verified YouTube app element loaded
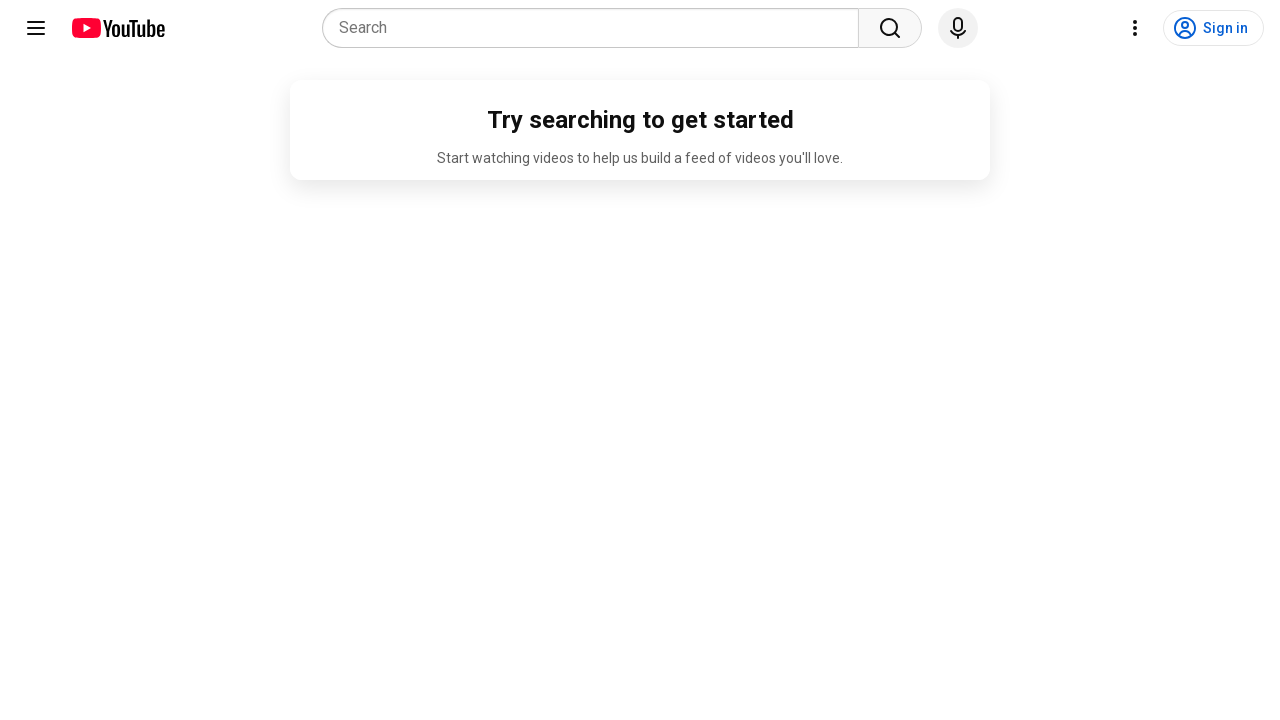

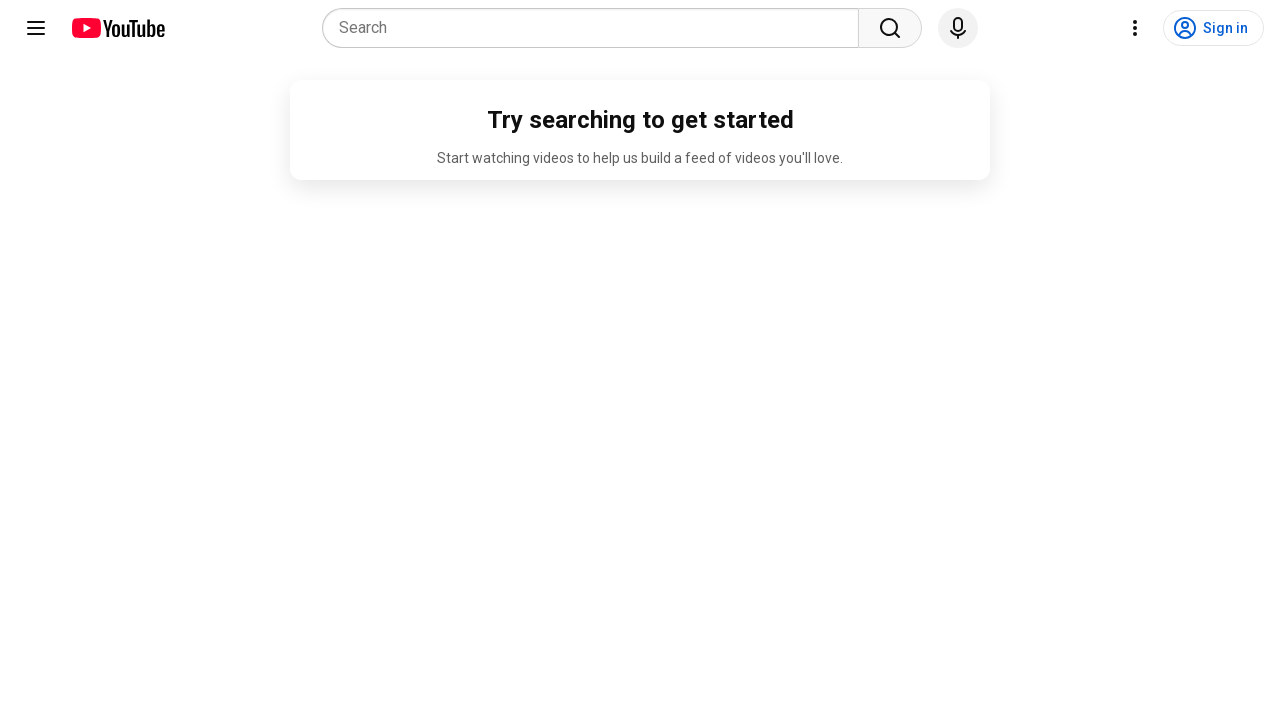